Tests that the complete-all checkbox updates state when individual items are completed or cleared

Starting URL: https://demo.playwright.dev/todomvc

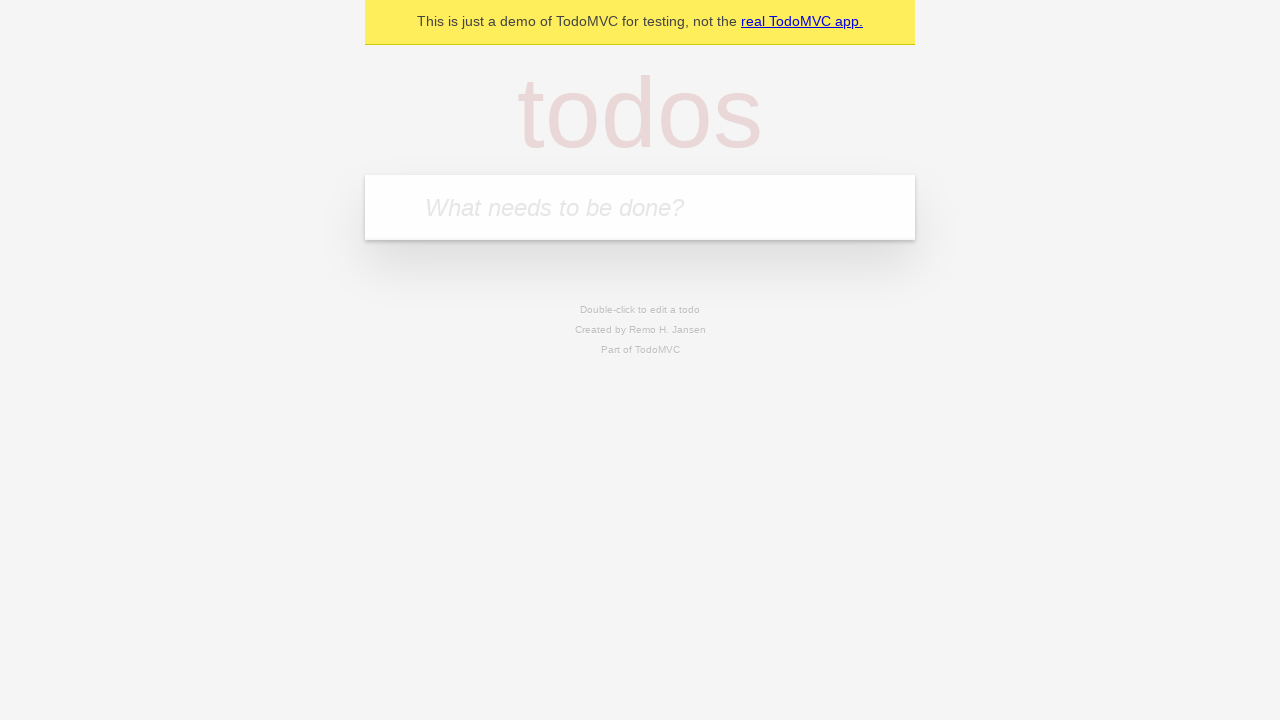

Filled todo input with 'buy some cheese' on internal:attr=[placeholder="What needs to be done?"i]
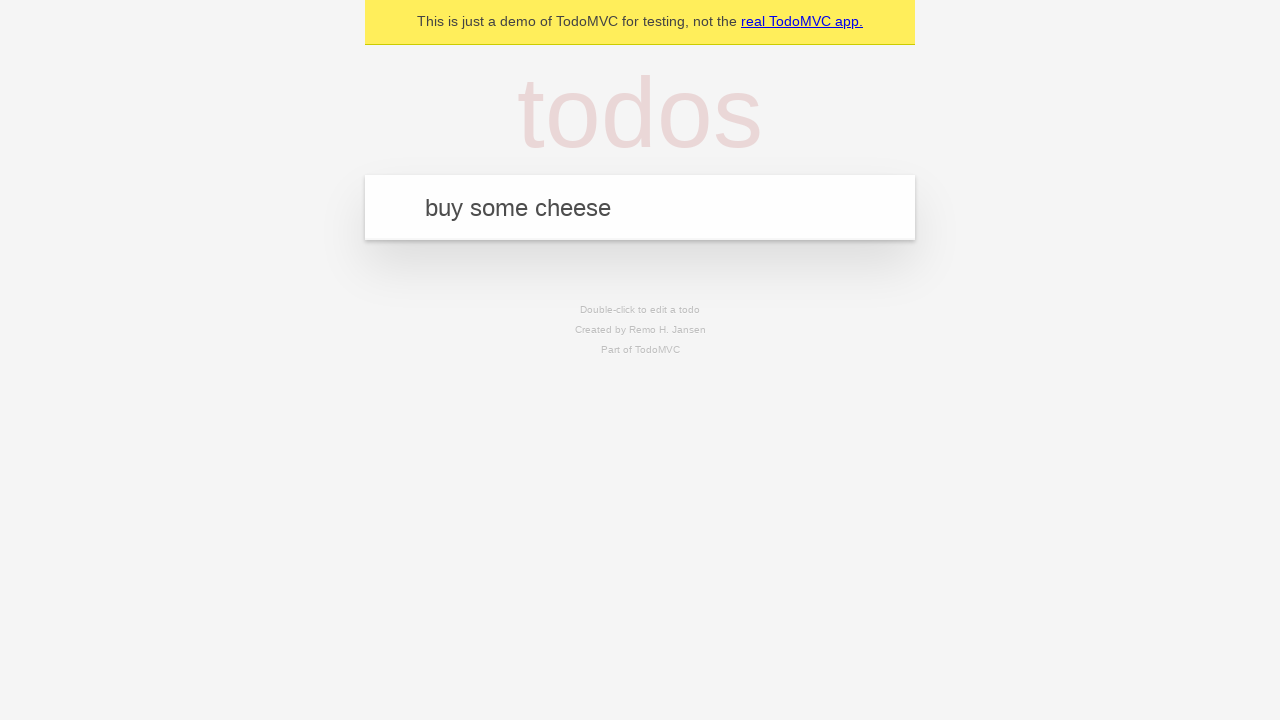

Pressed Enter to create todo 'buy some cheese' on internal:attr=[placeholder="What needs to be done?"i]
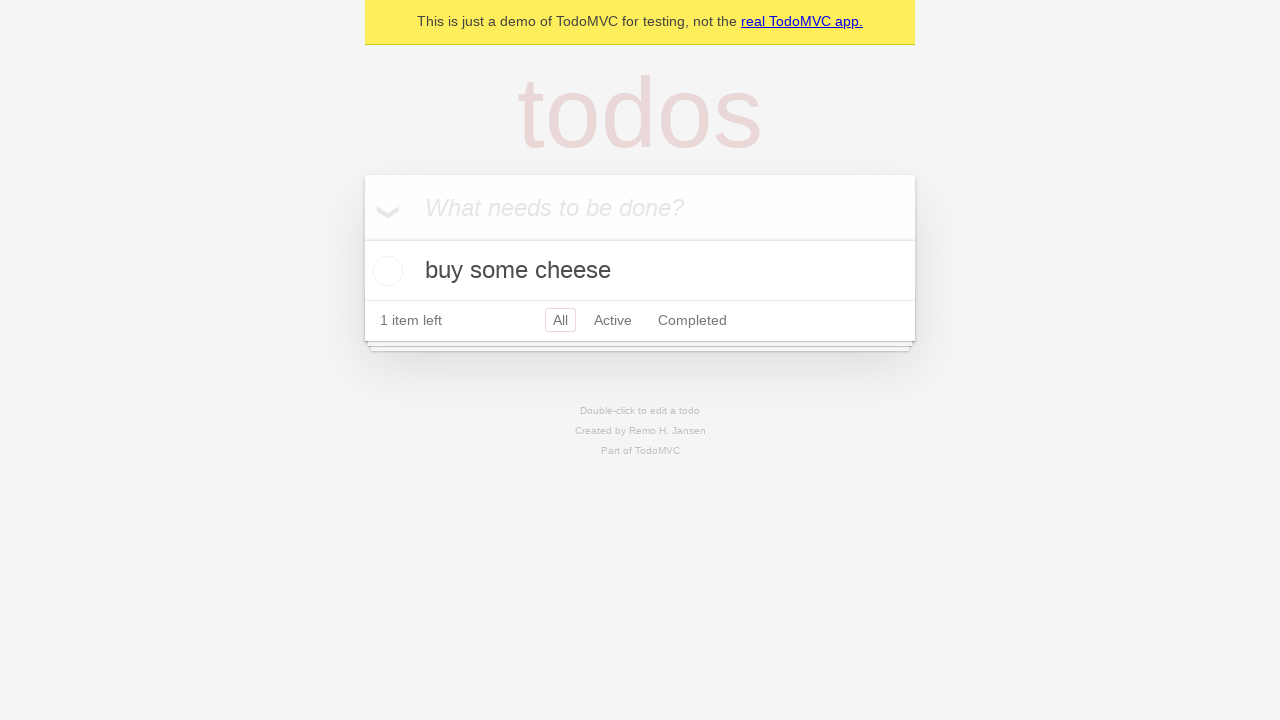

Filled todo input with 'feed the cat' on internal:attr=[placeholder="What needs to be done?"i]
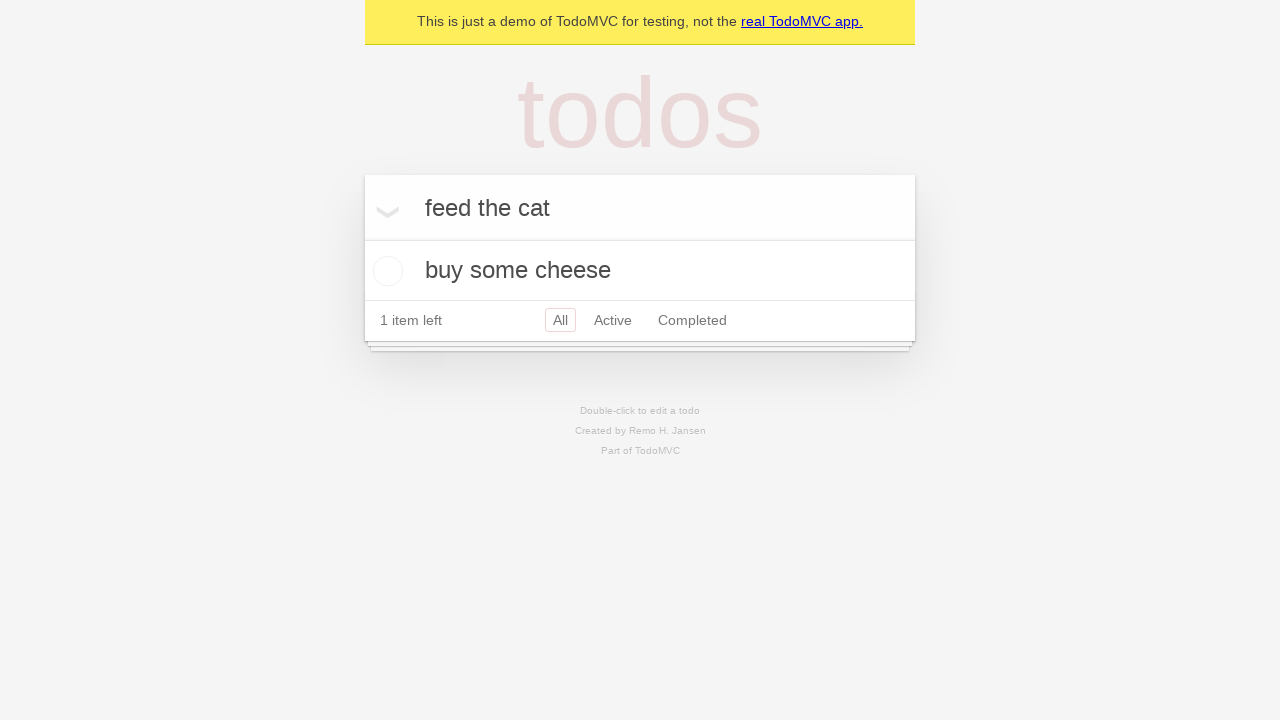

Pressed Enter to create todo 'feed the cat' on internal:attr=[placeholder="What needs to be done?"i]
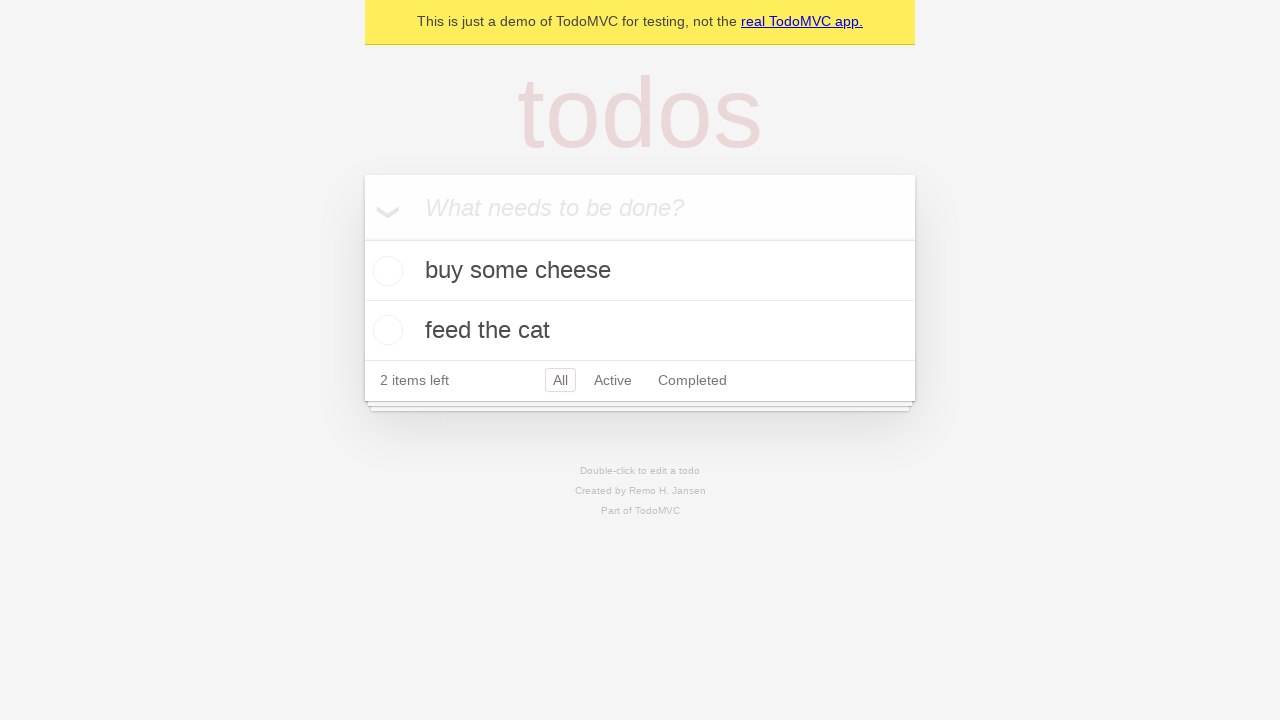

Filled todo input with 'book a doctors appointment' on internal:attr=[placeholder="What needs to be done?"i]
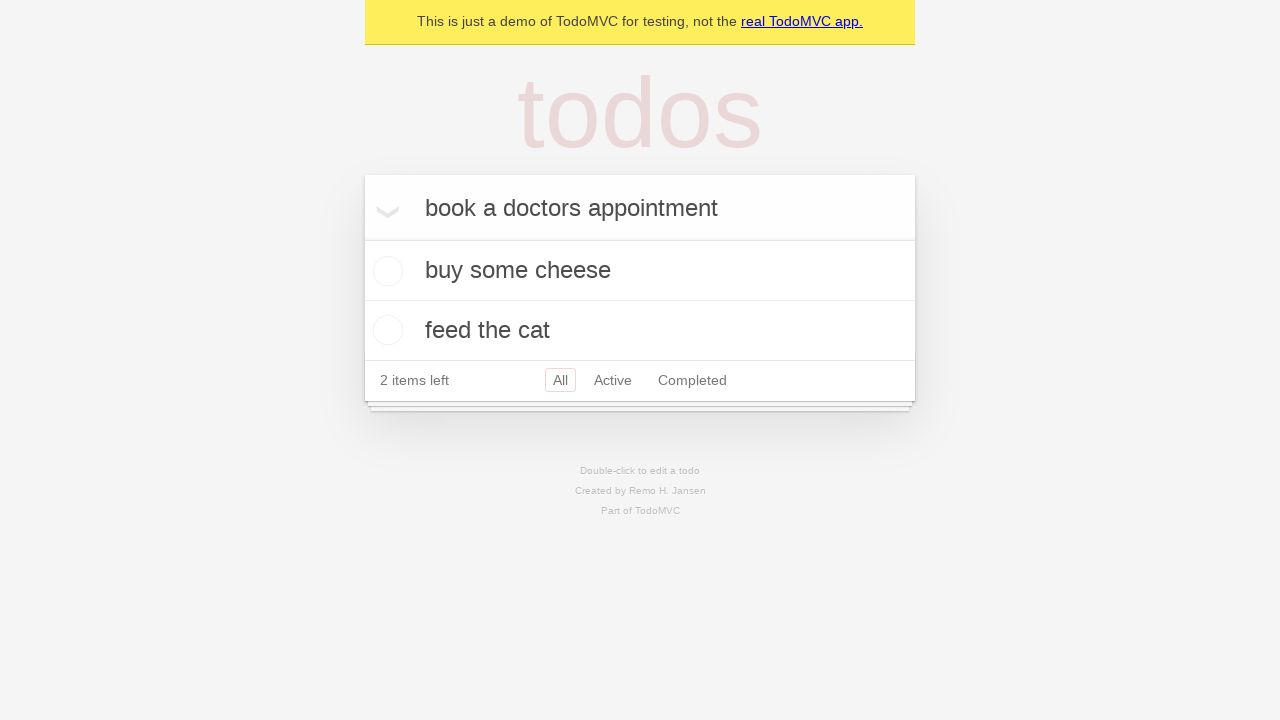

Pressed Enter to create todo 'book a doctors appointment' on internal:attr=[placeholder="What needs to be done?"i]
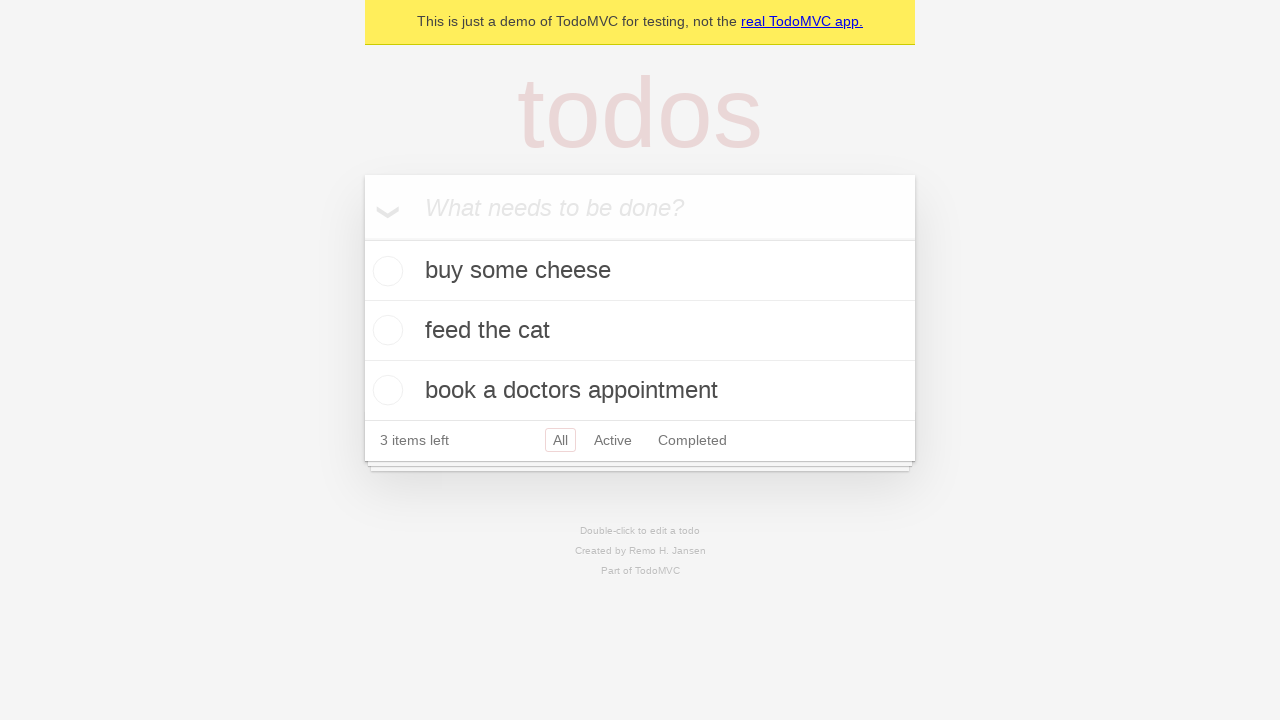

Clicked 'Mark all as complete' checkbox to check all todos at (362, 238) on internal:label="Mark all as complete"i
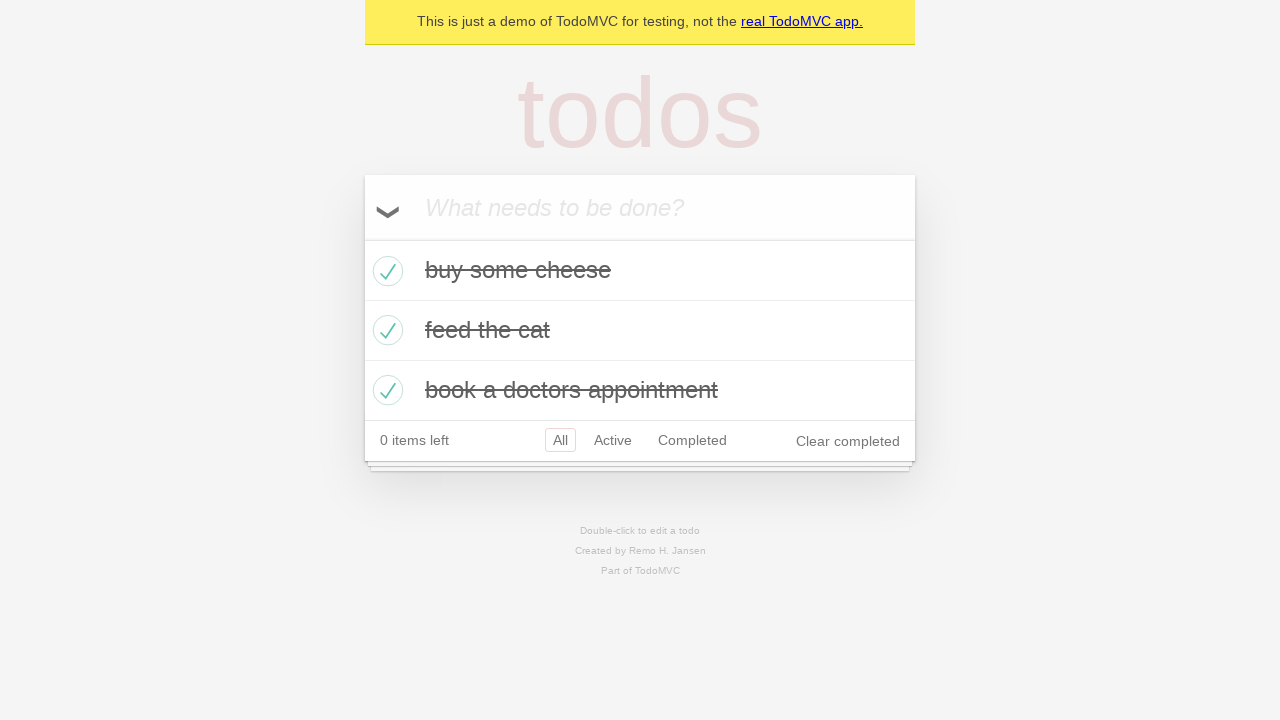

Unchecked the first todo item at (385, 271) on internal:testid=[data-testid="todo-item"s] >> nth=0 >> internal:role=checkbox
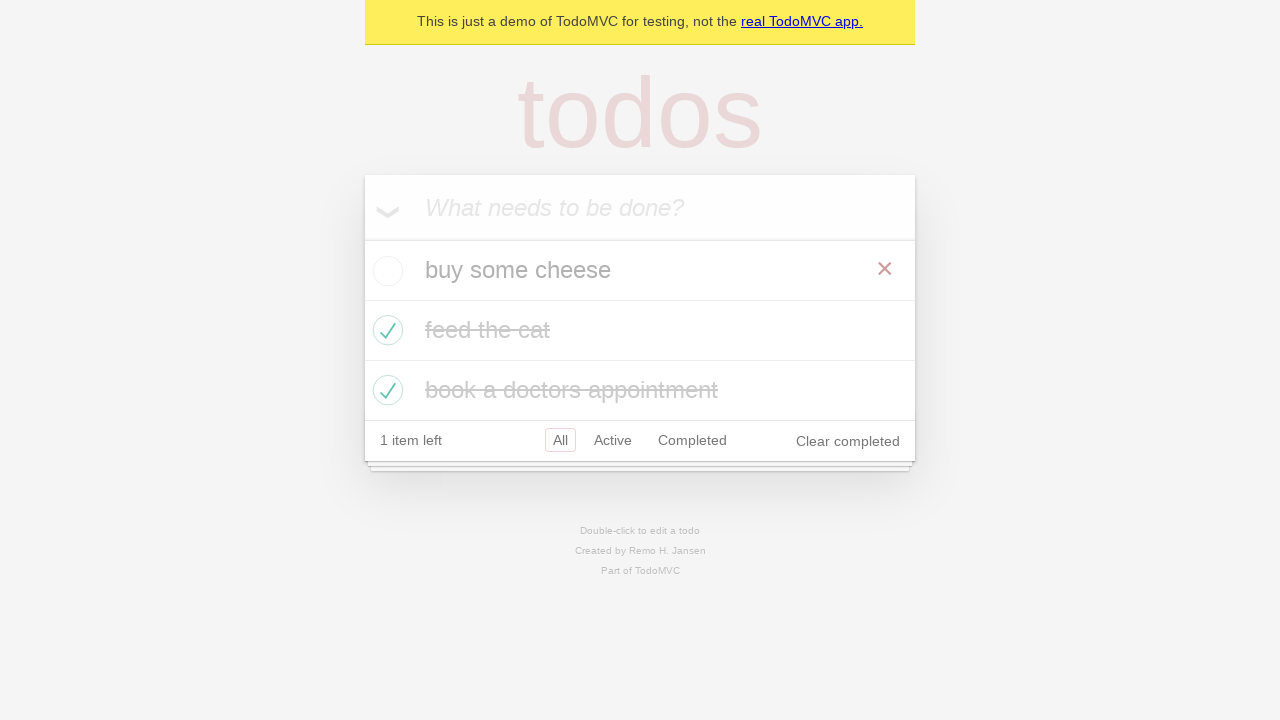

Checked the first todo item again at (385, 271) on internal:testid=[data-testid="todo-item"s] >> nth=0 >> internal:role=checkbox
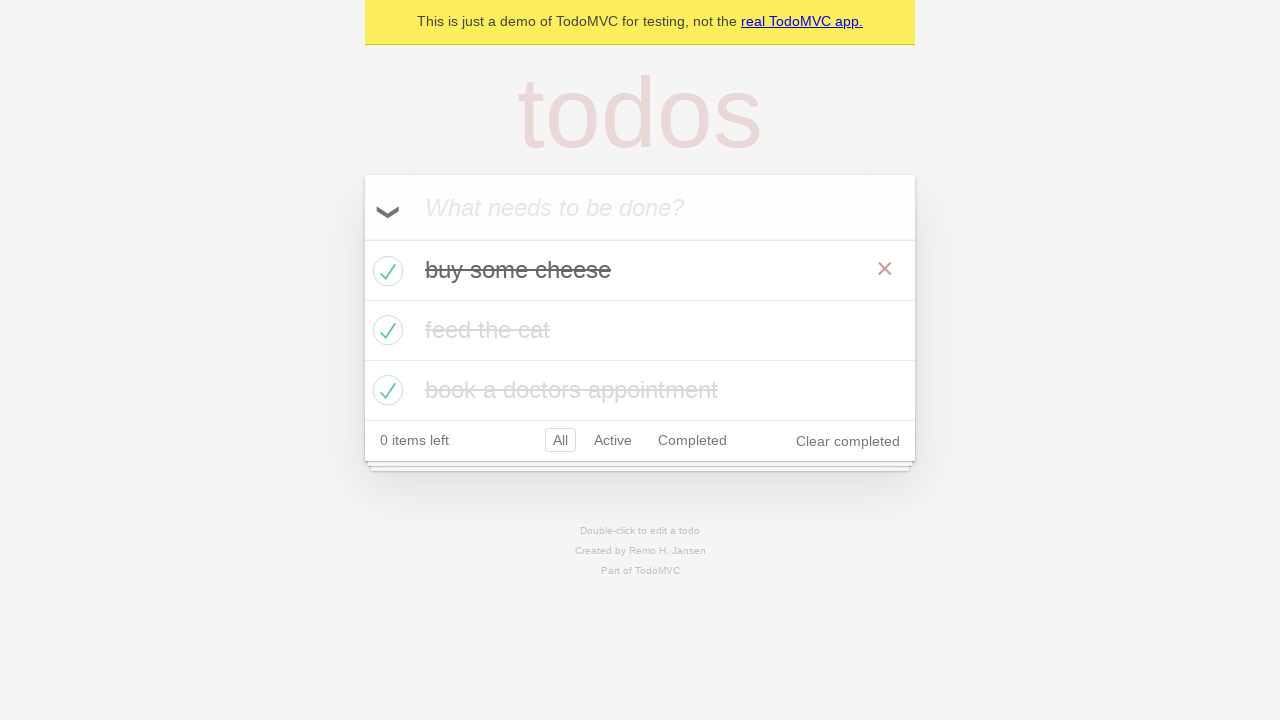

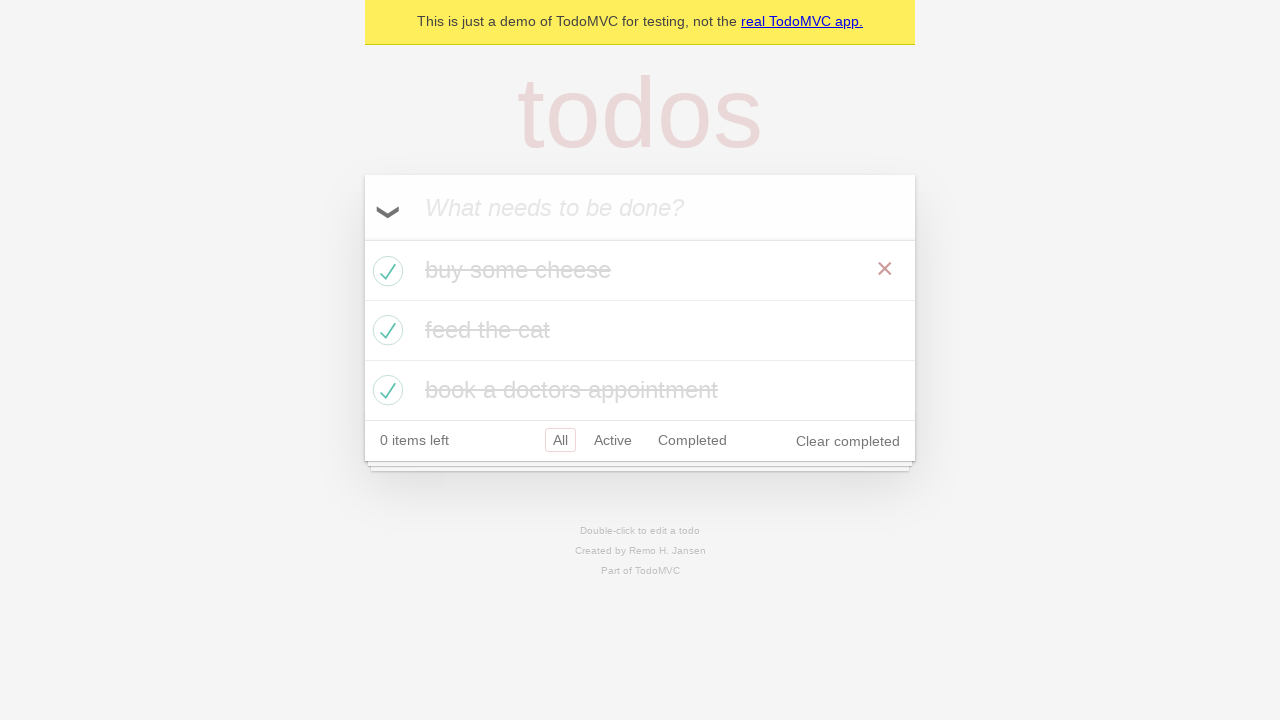